Tests removing a person from the list by clicking the remove button and verifying the person is no longer displayed

Starting URL: https://uljanovs.github.io/site/tasks/list_of_people_with_jobs.html

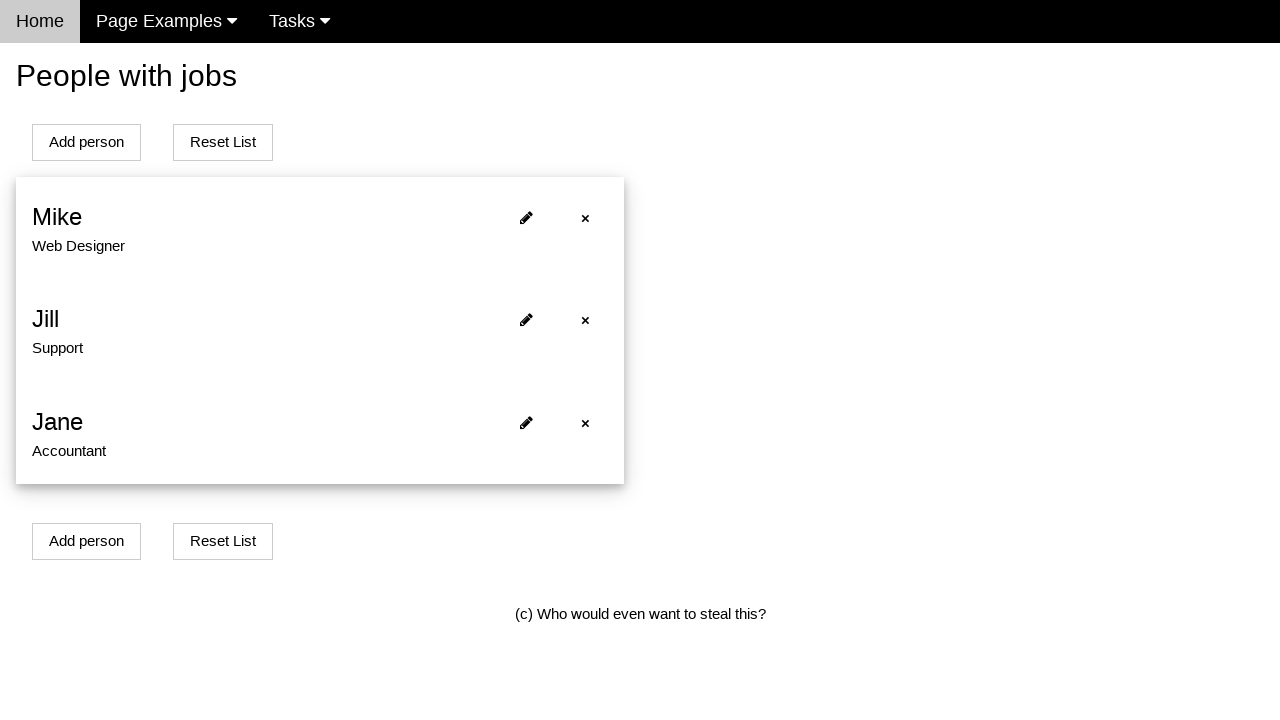

Clicked remove button on first person at (585, 218) on xpath=//*[@id='person0']/span[1]
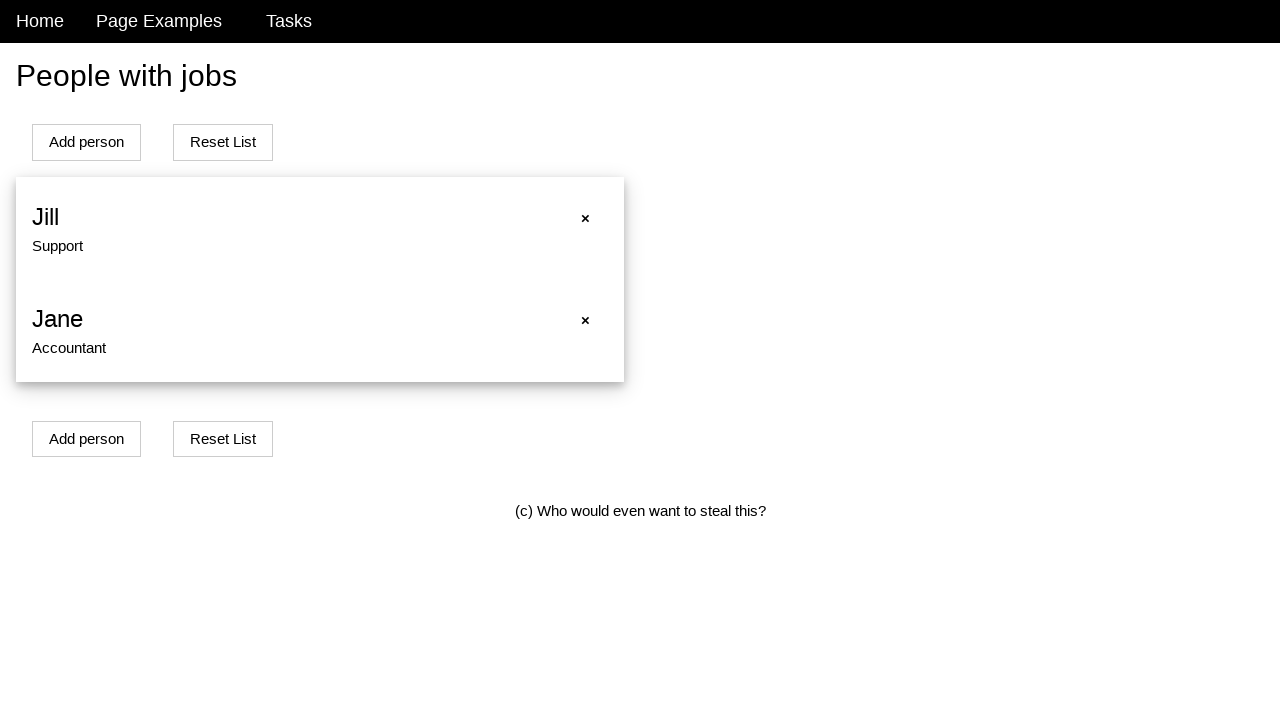

Waited for removal to complete
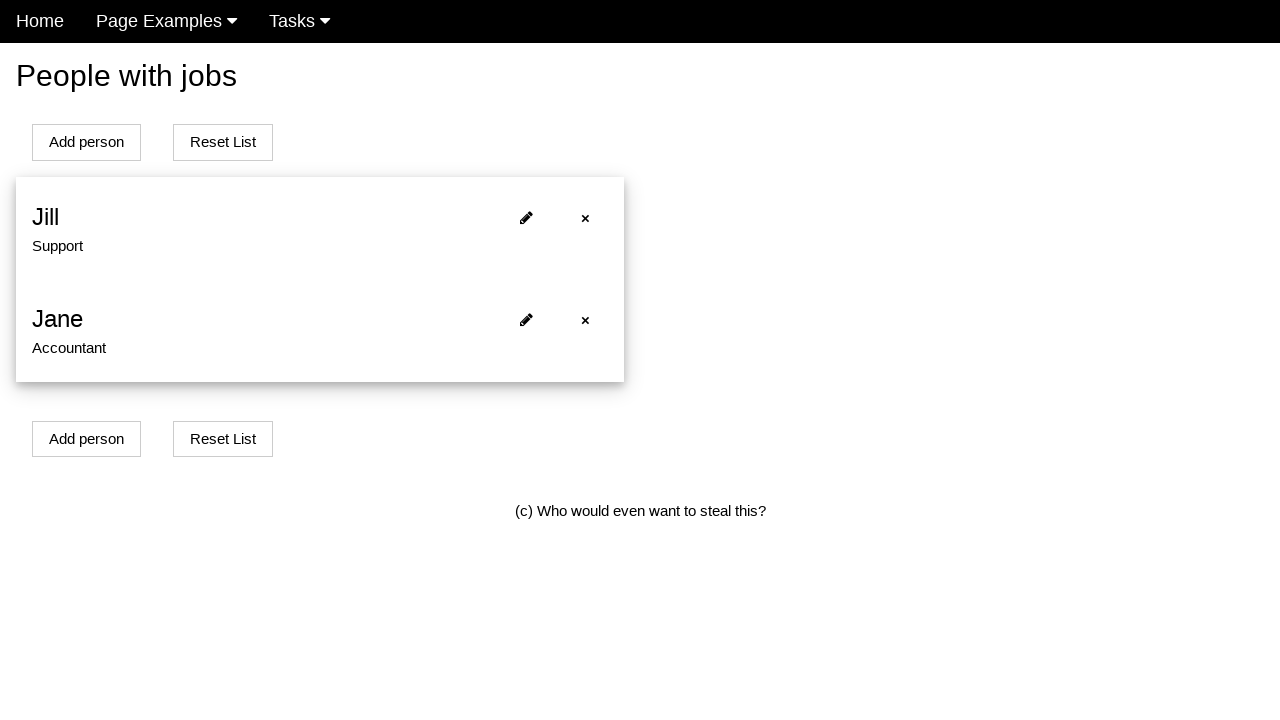

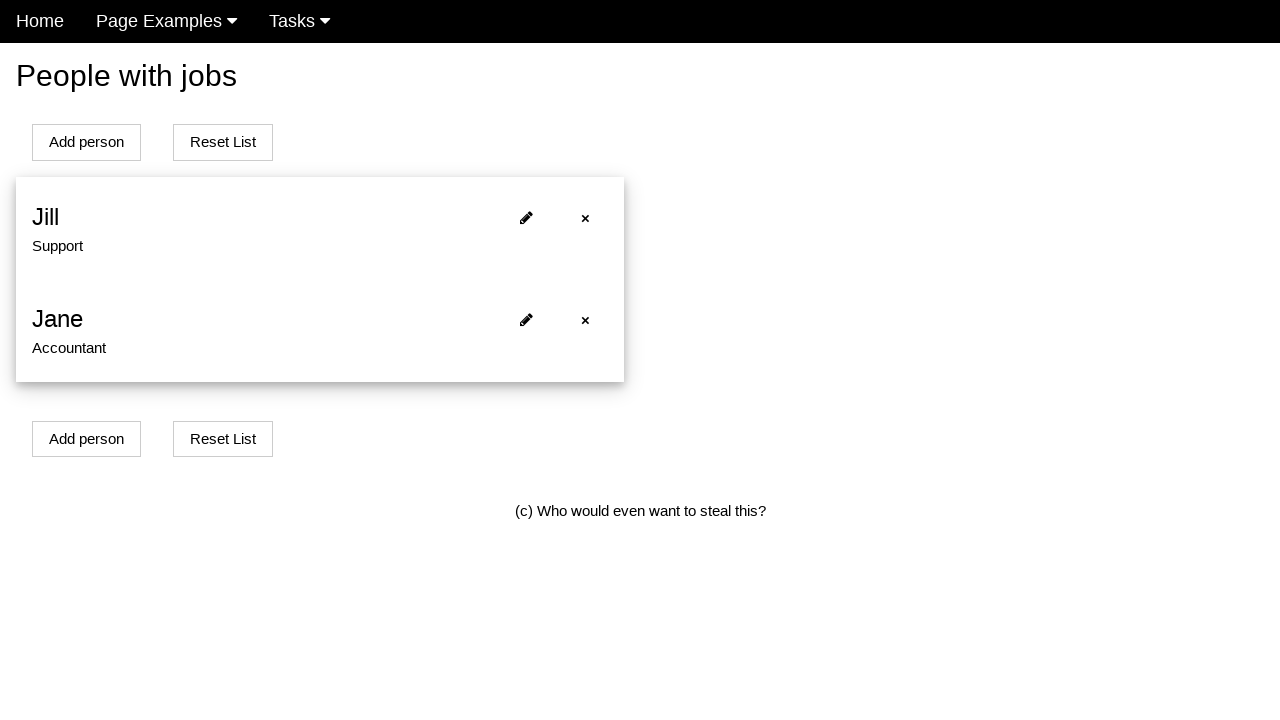